Tests window management functionality by opening a new window, switching to it, and verifying element visibility - performed twice to simulate multi-browser testing

Starting URL: https://demoqa.com/browser-windows

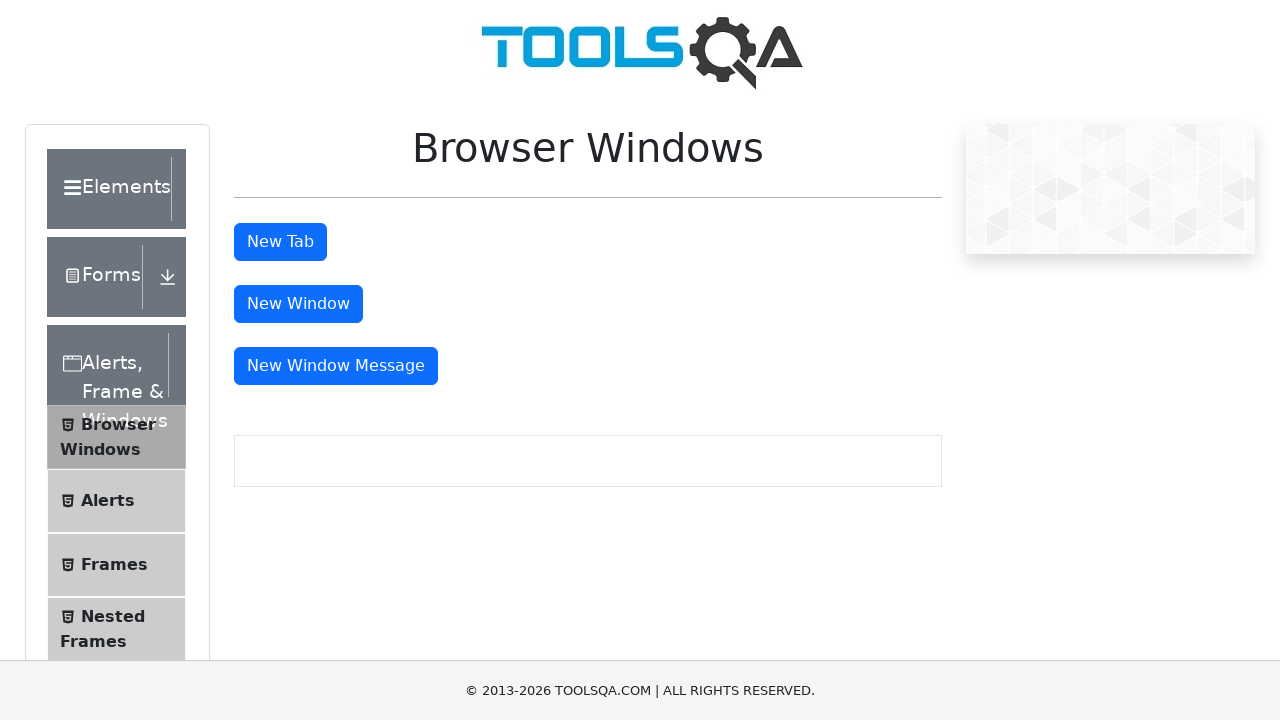

Retrieved reference to original window
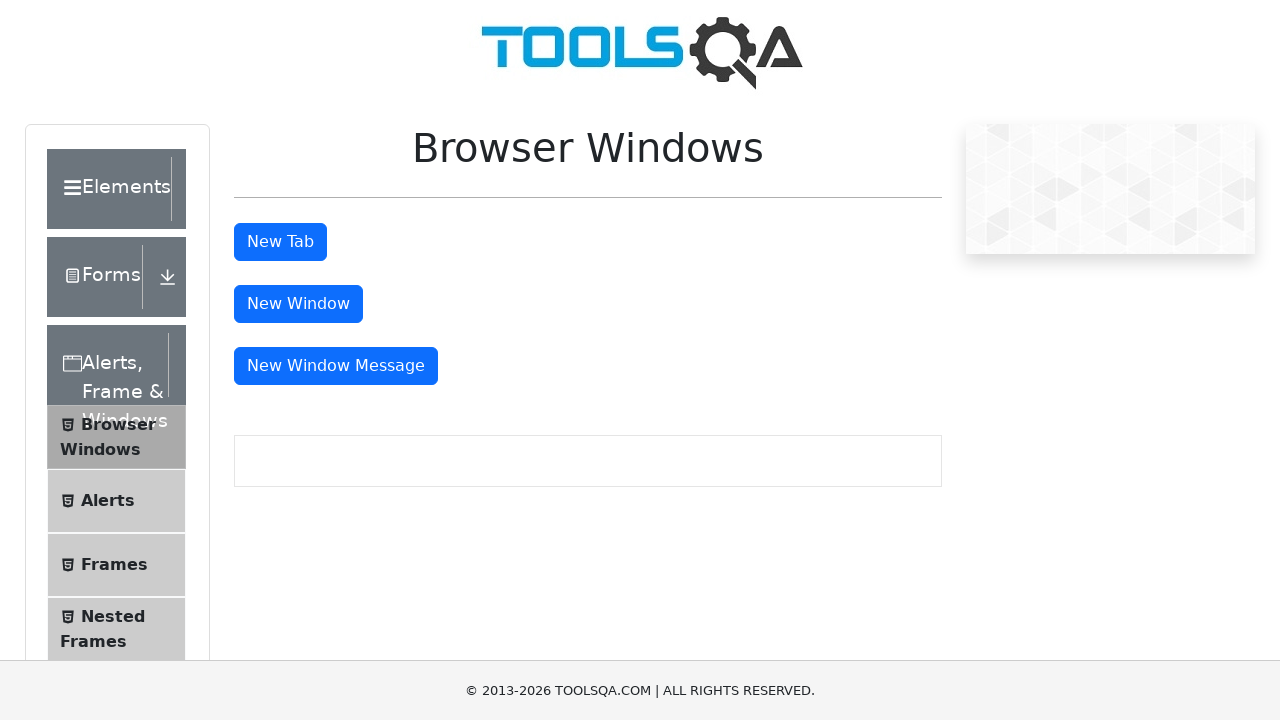

Clicked button to open new window at (298, 304) on #windowButton
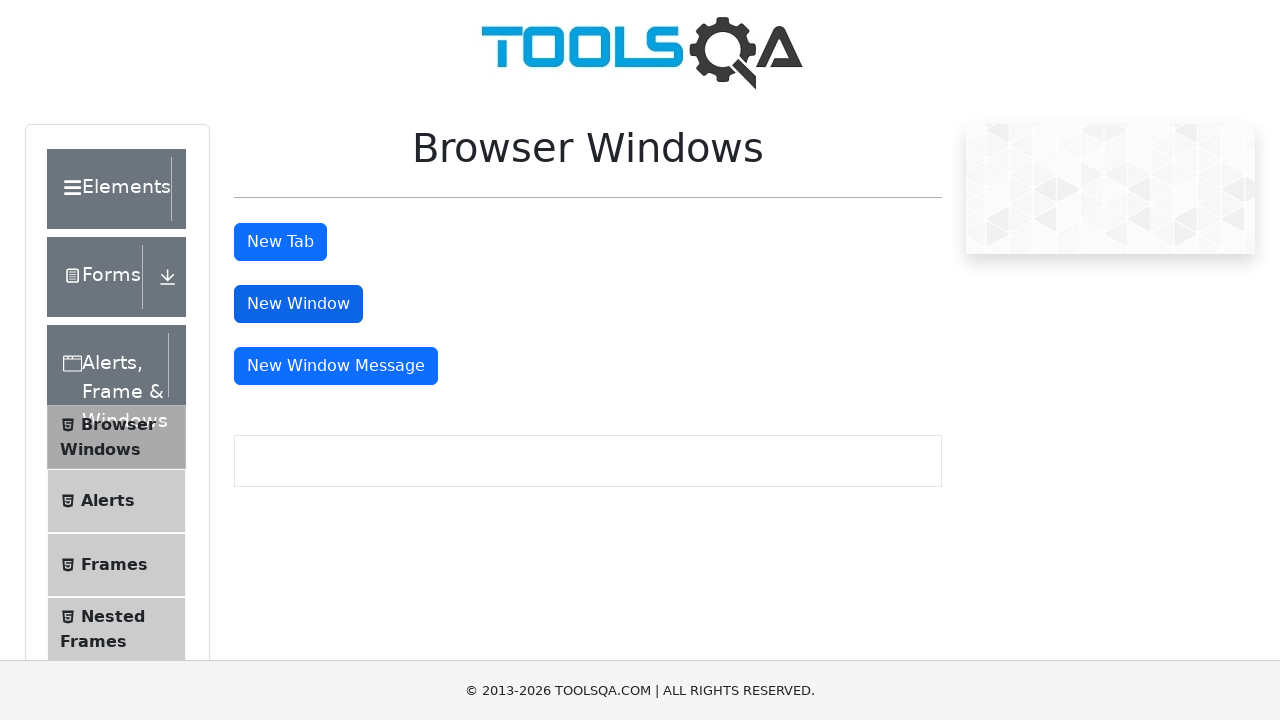

Waited 2000ms for new window to open
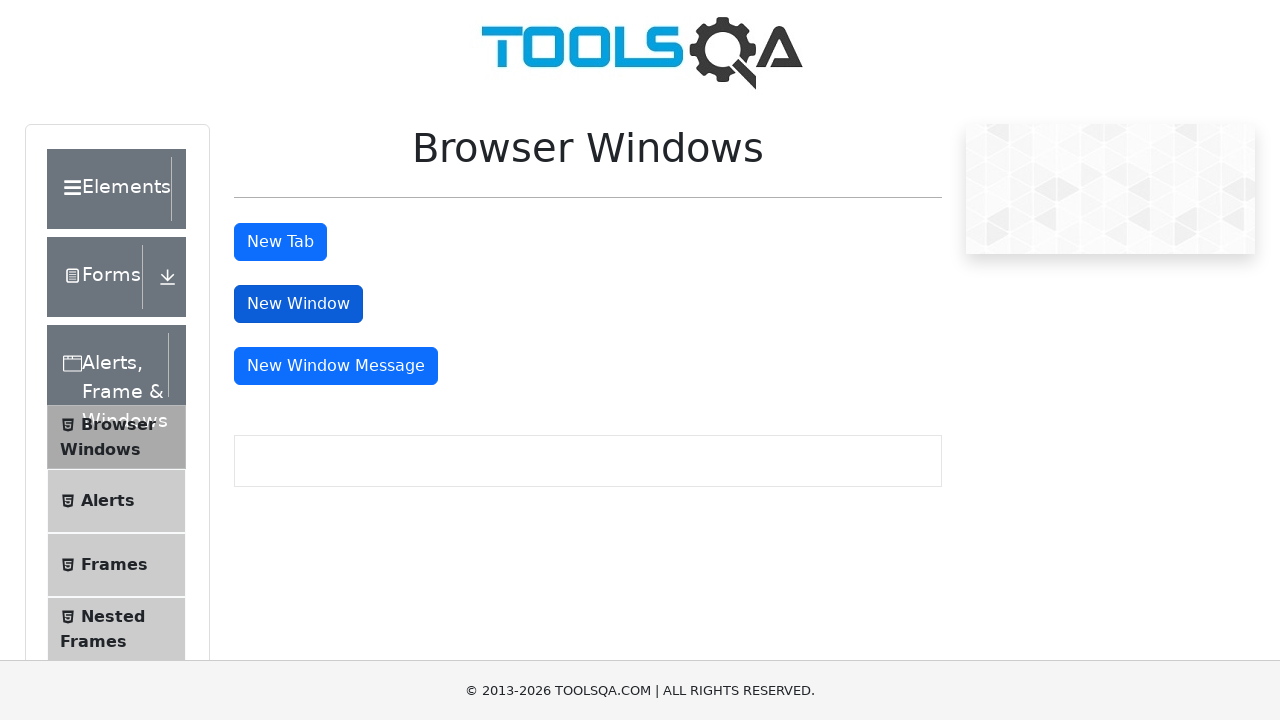

Retrieved all open windows in context
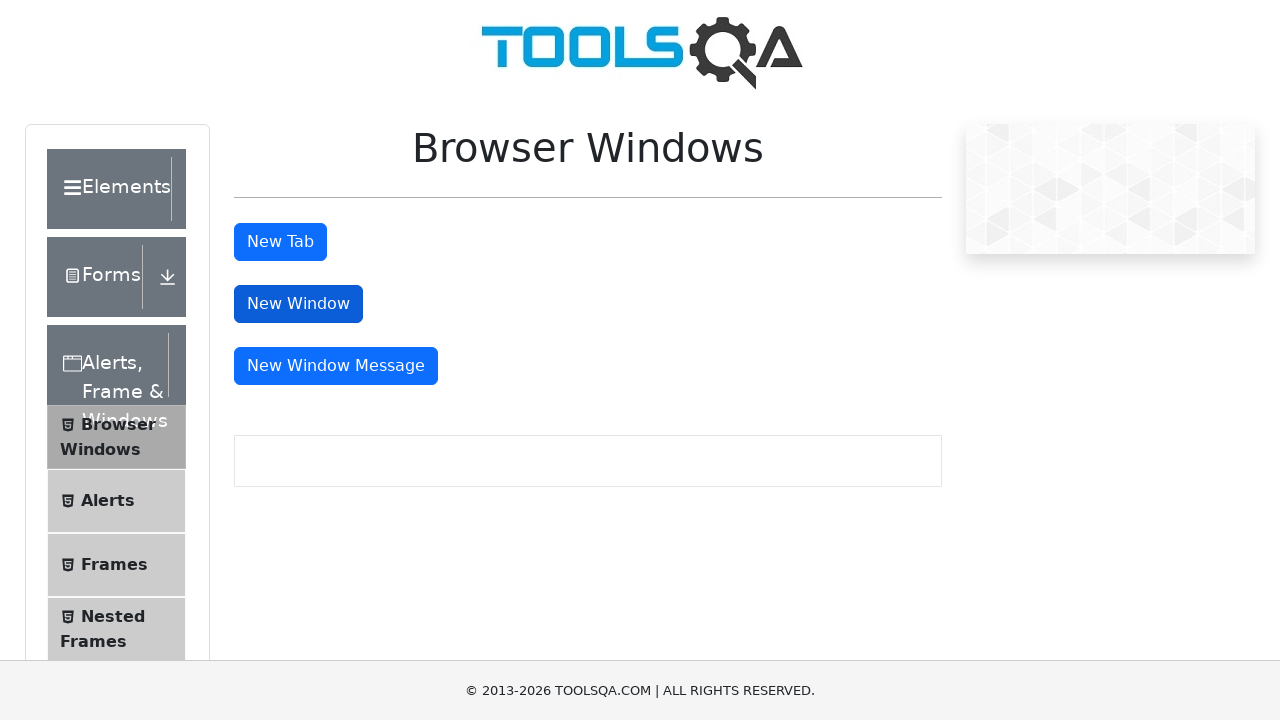

Identified new window from list of all pages
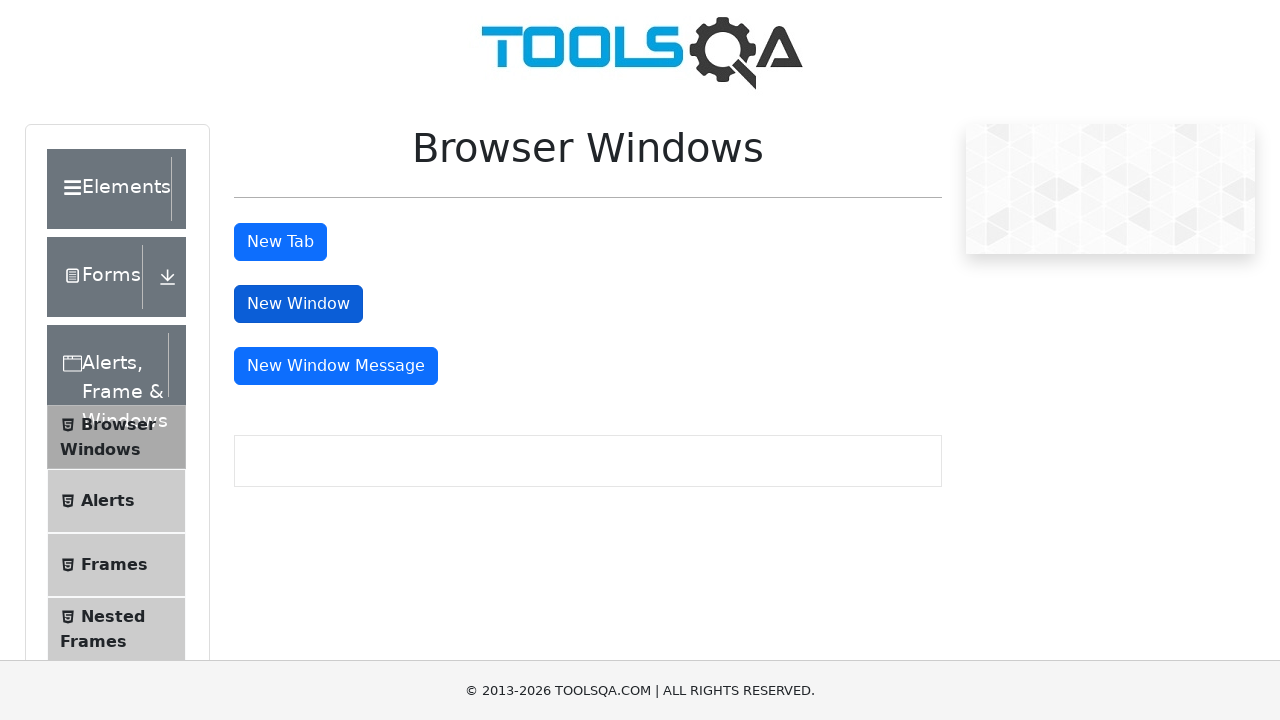

Brought new window to front
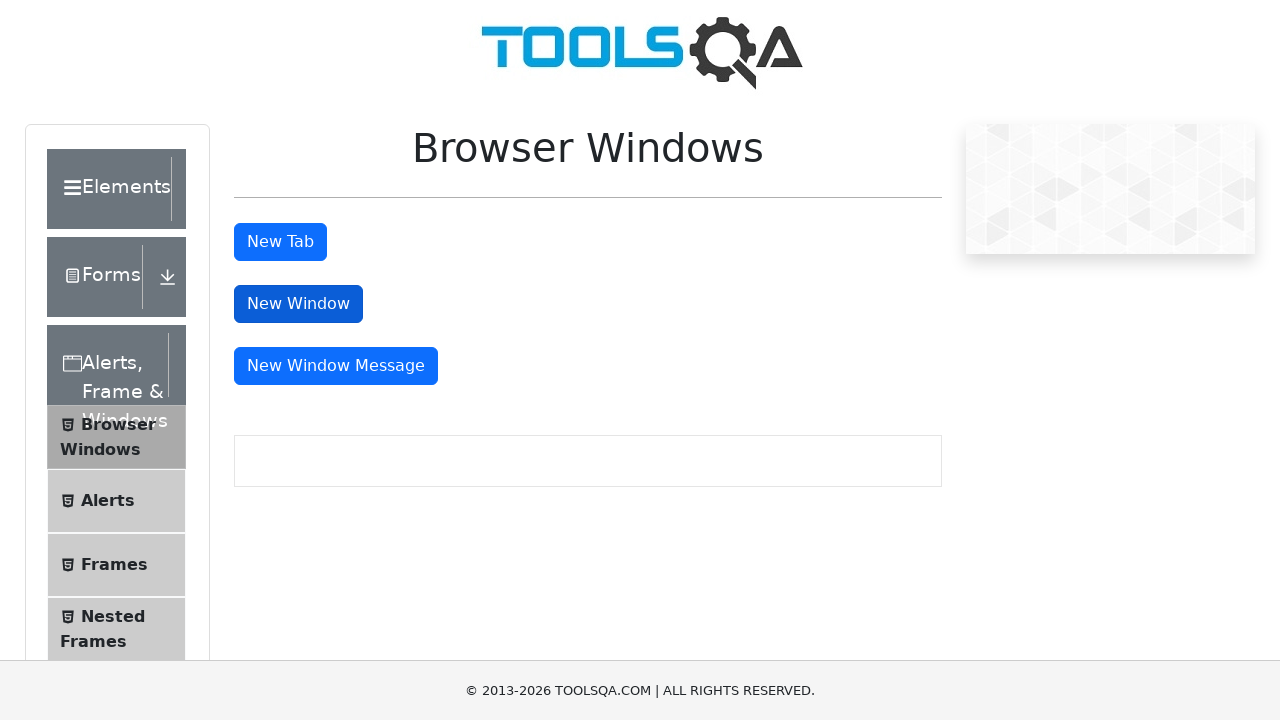

Verified heading element is visible in new window
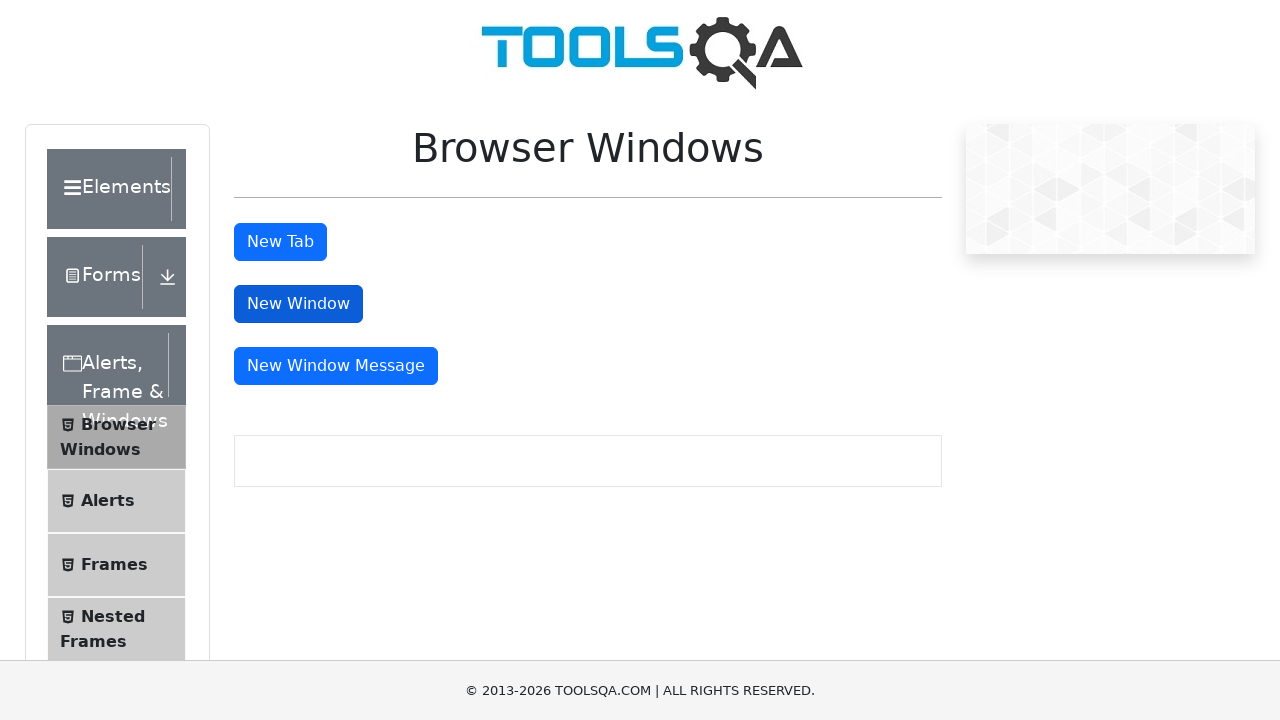

Closed new window
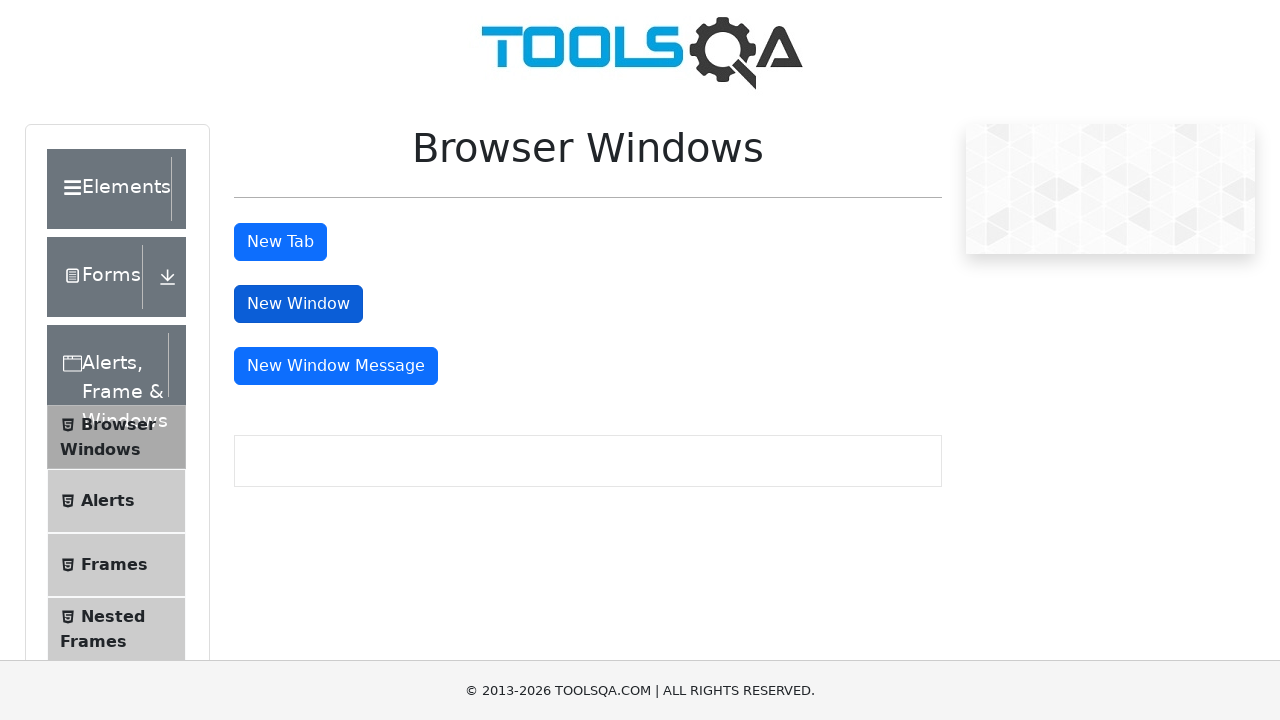

Navigated back to https://demoqa.com/browser-windows for second test
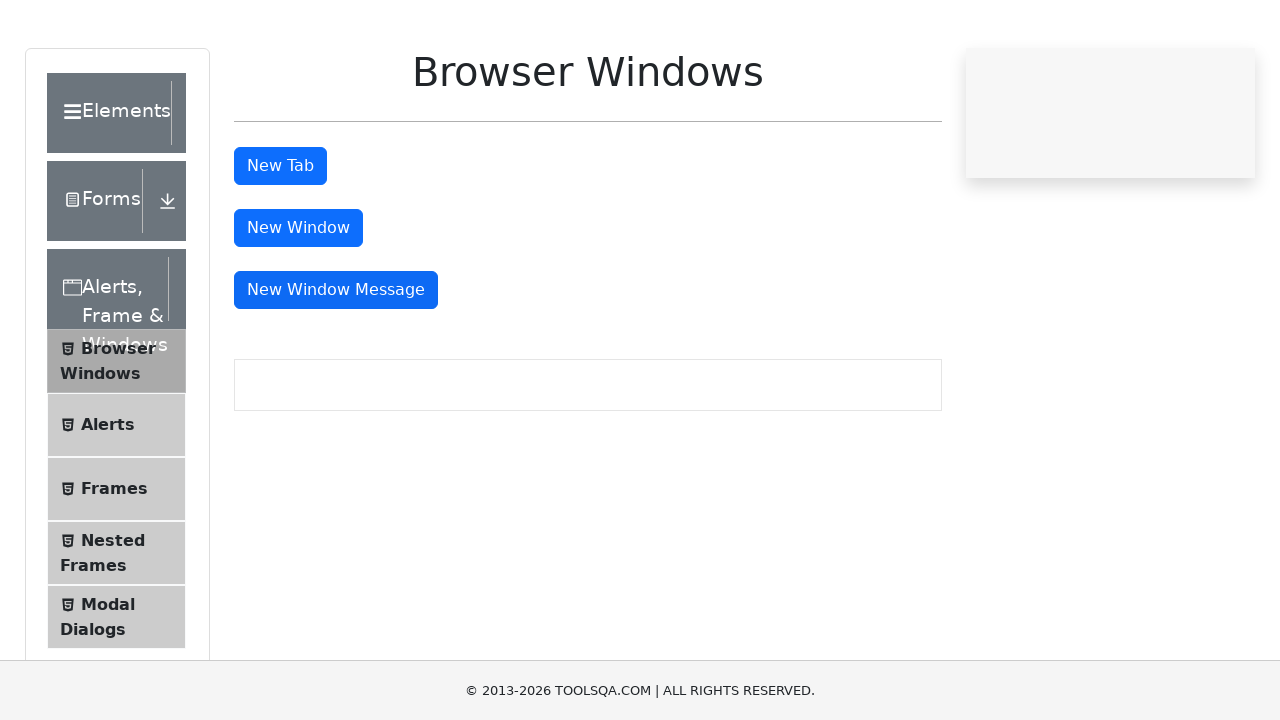

Clicked button to open second new window at (298, 304) on #windowButton
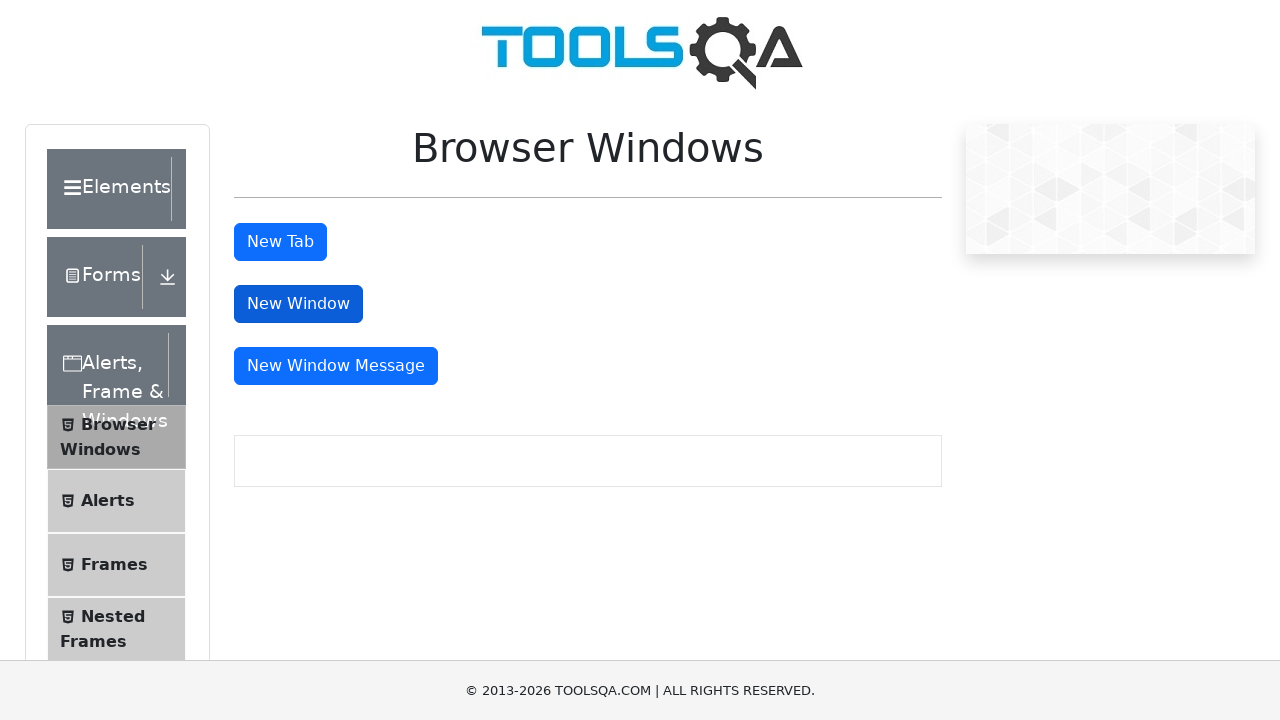

Waited 1000ms for second new window to open
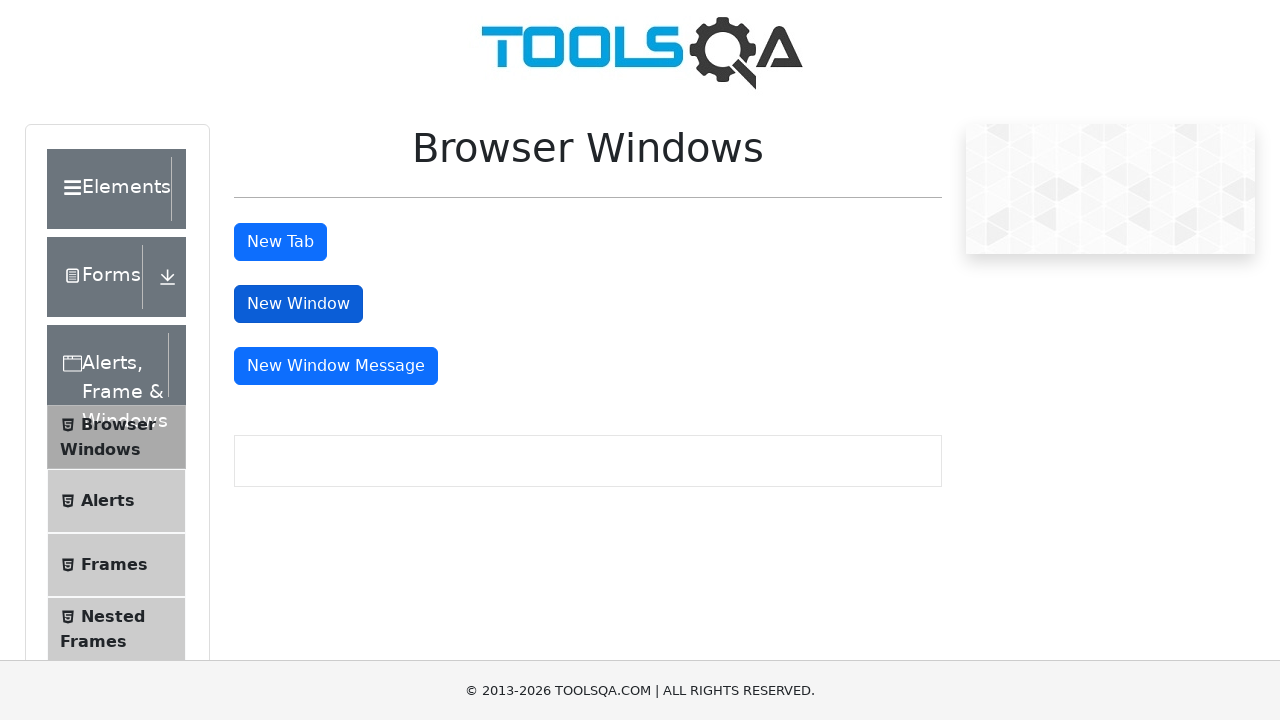

Retrieved all open windows in context for second test
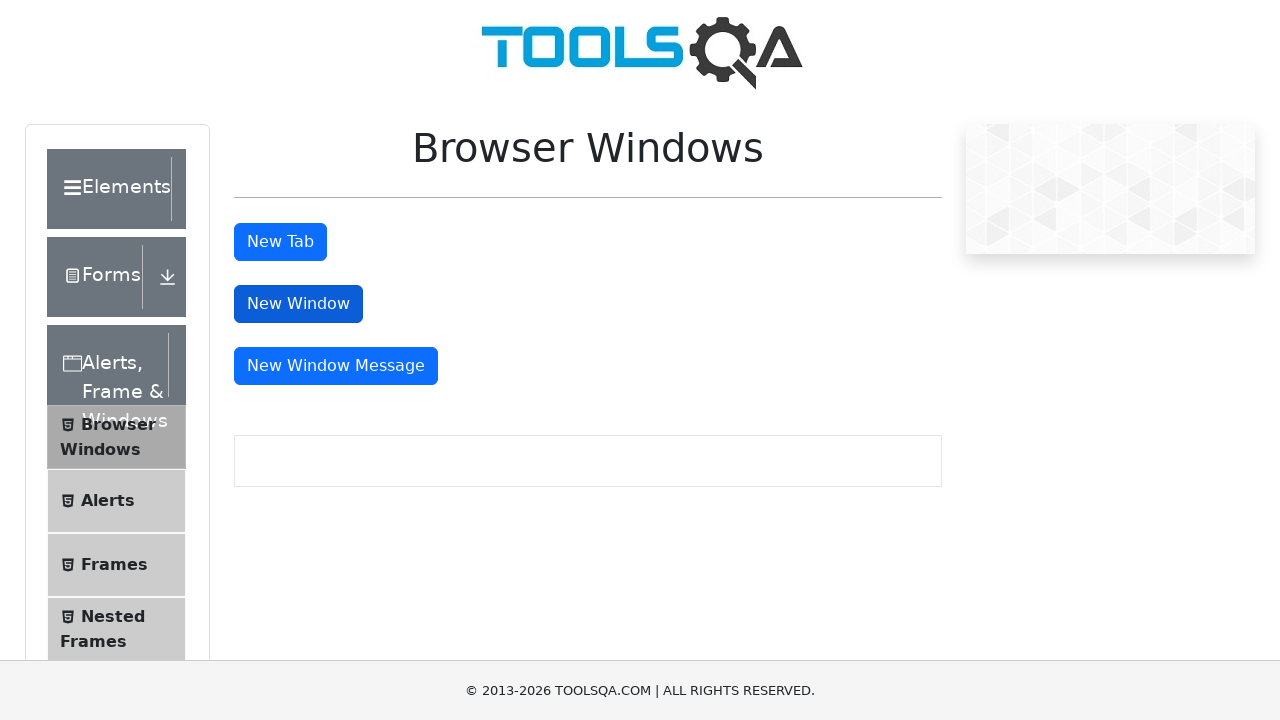

Identified second new window from list of all pages
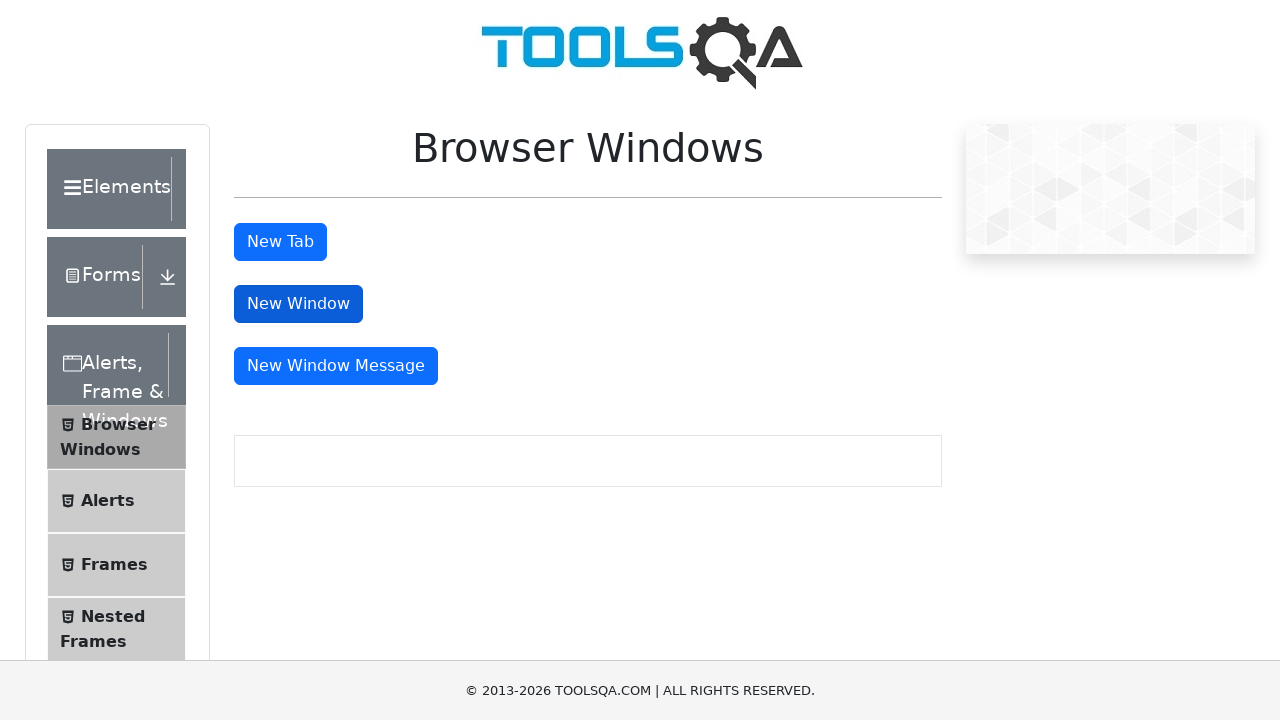

Brought second new window to front
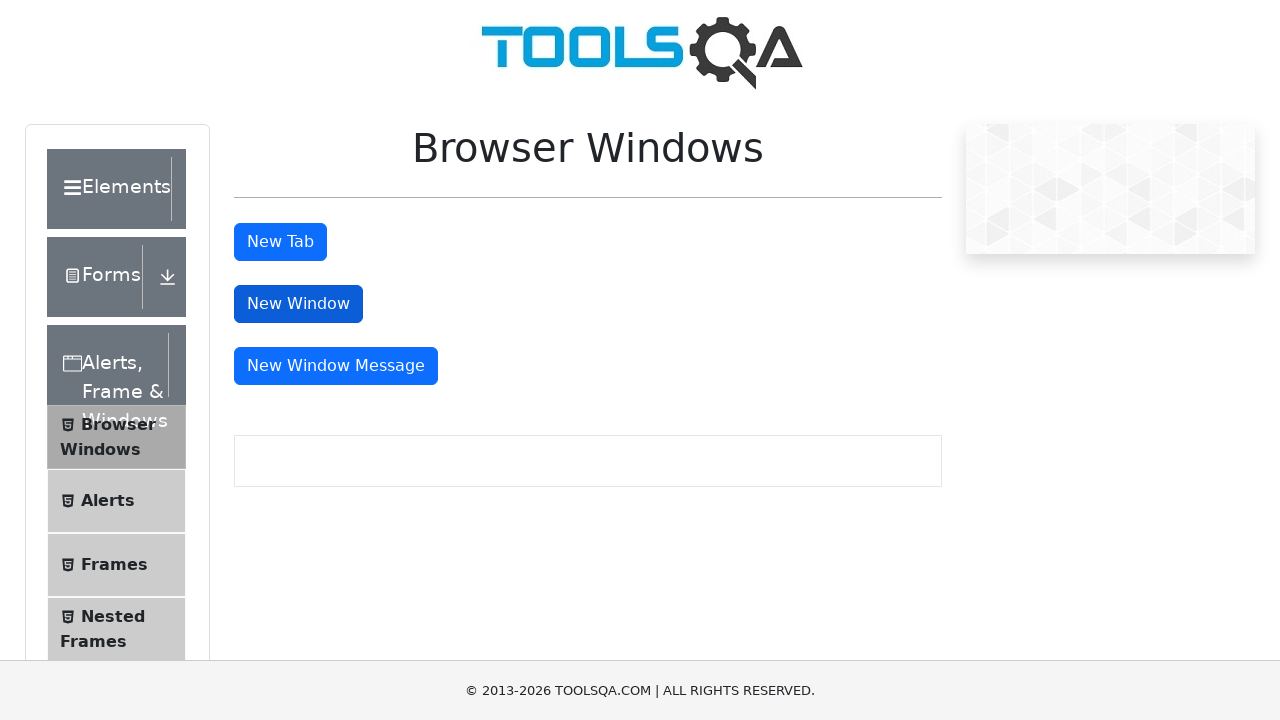

Verified heading element is visible in second new window
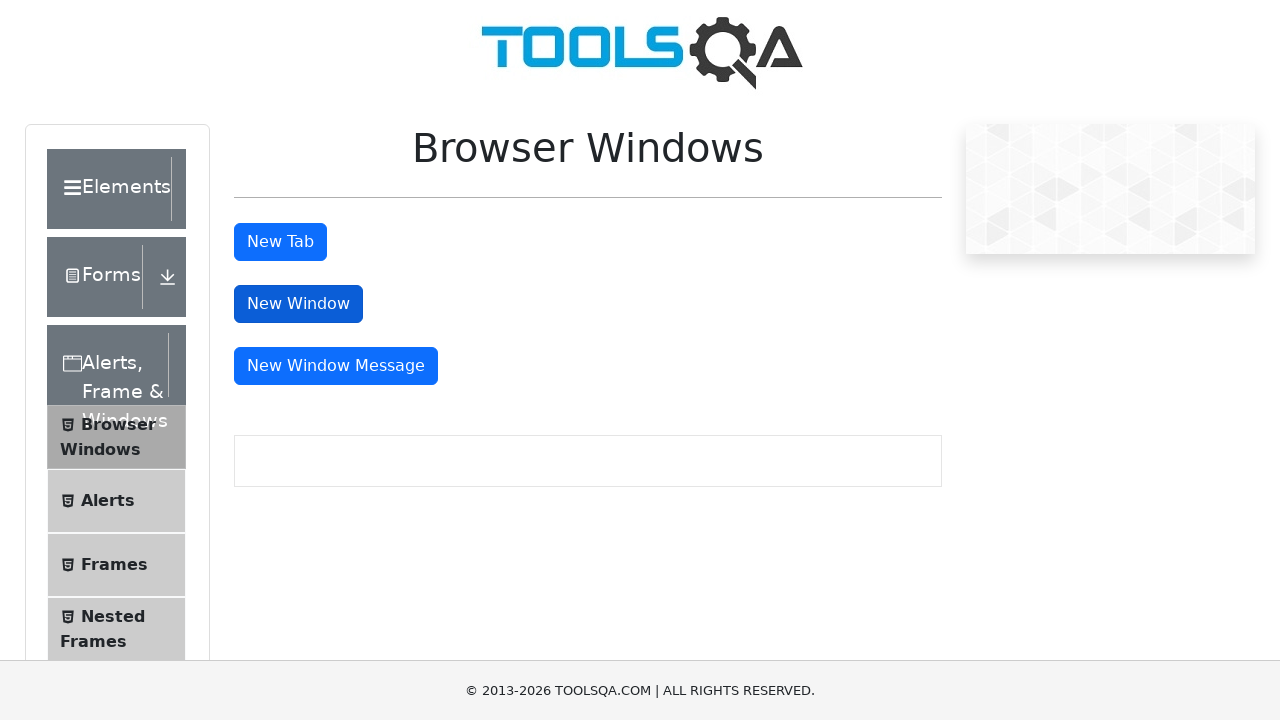

Closed second new window
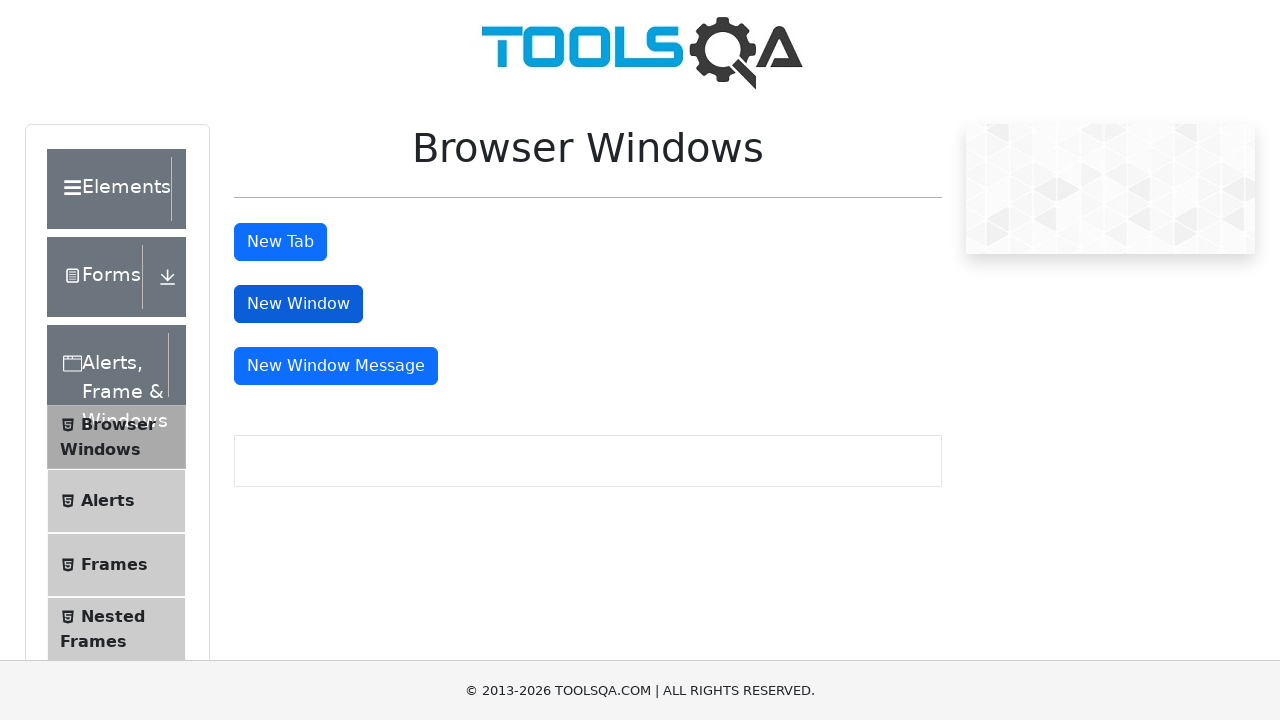

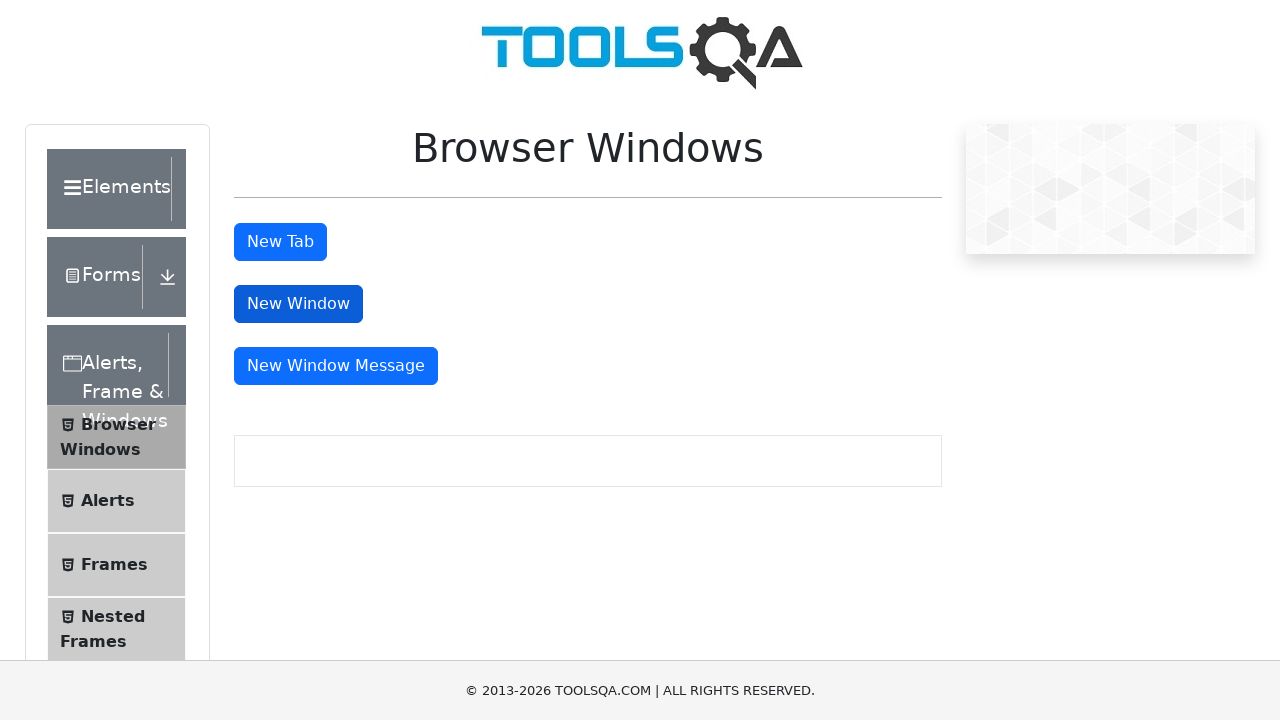